Tests double-click functionality on a search input field by entering text and then performing a double-click action on the input element

Starting URL: https://omayo.blogspot.com/

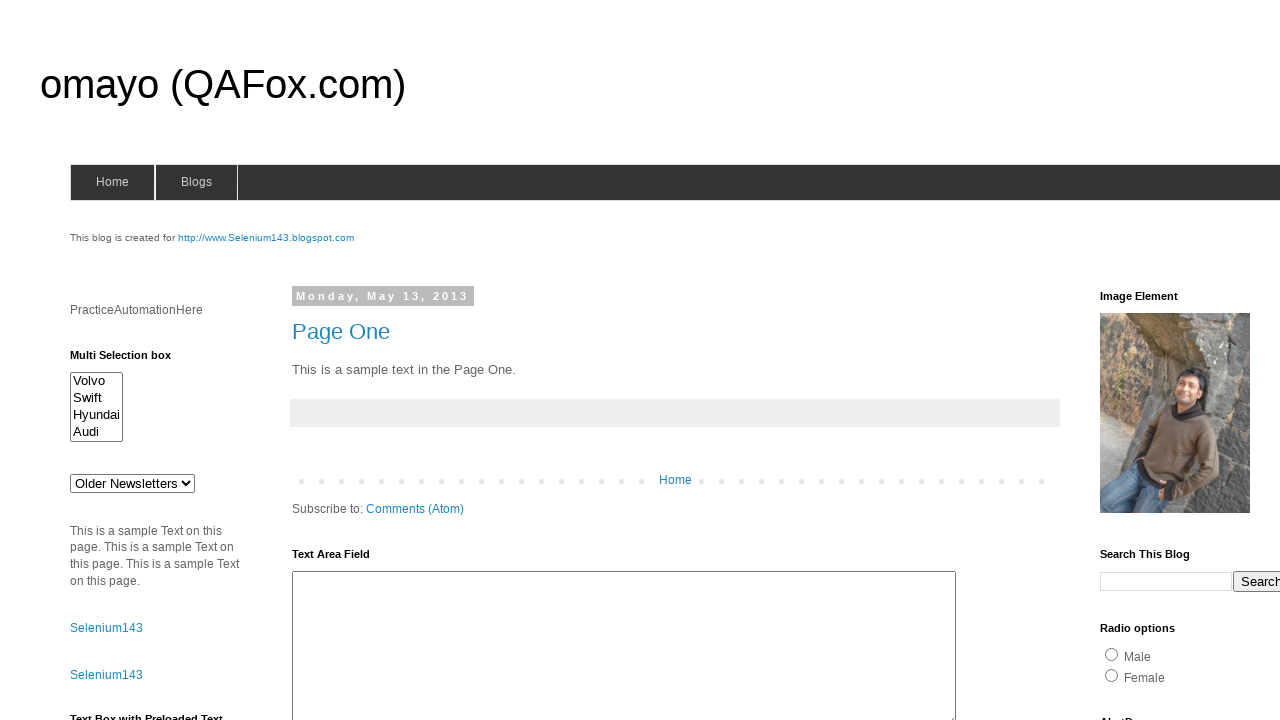

Filled search input field with 'Akilesh' on input.gsc-input
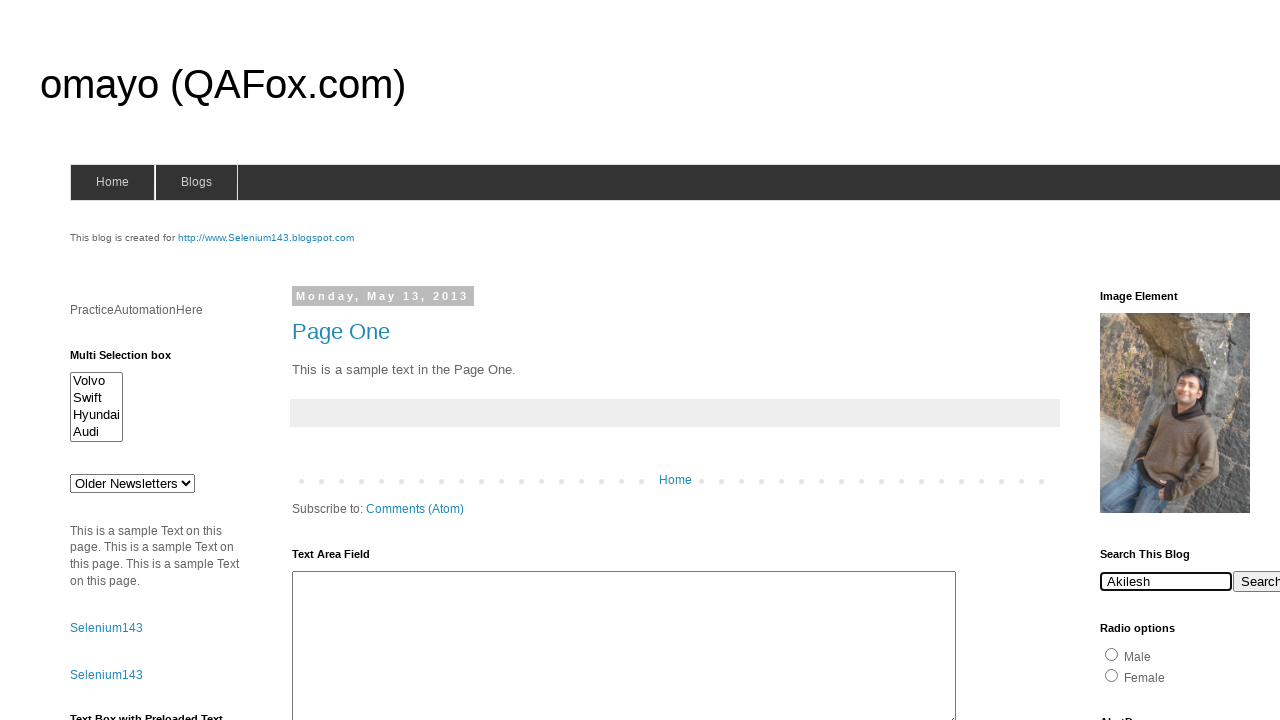

Double-clicked on the search input field at (1166, 581) on input.gsc-input
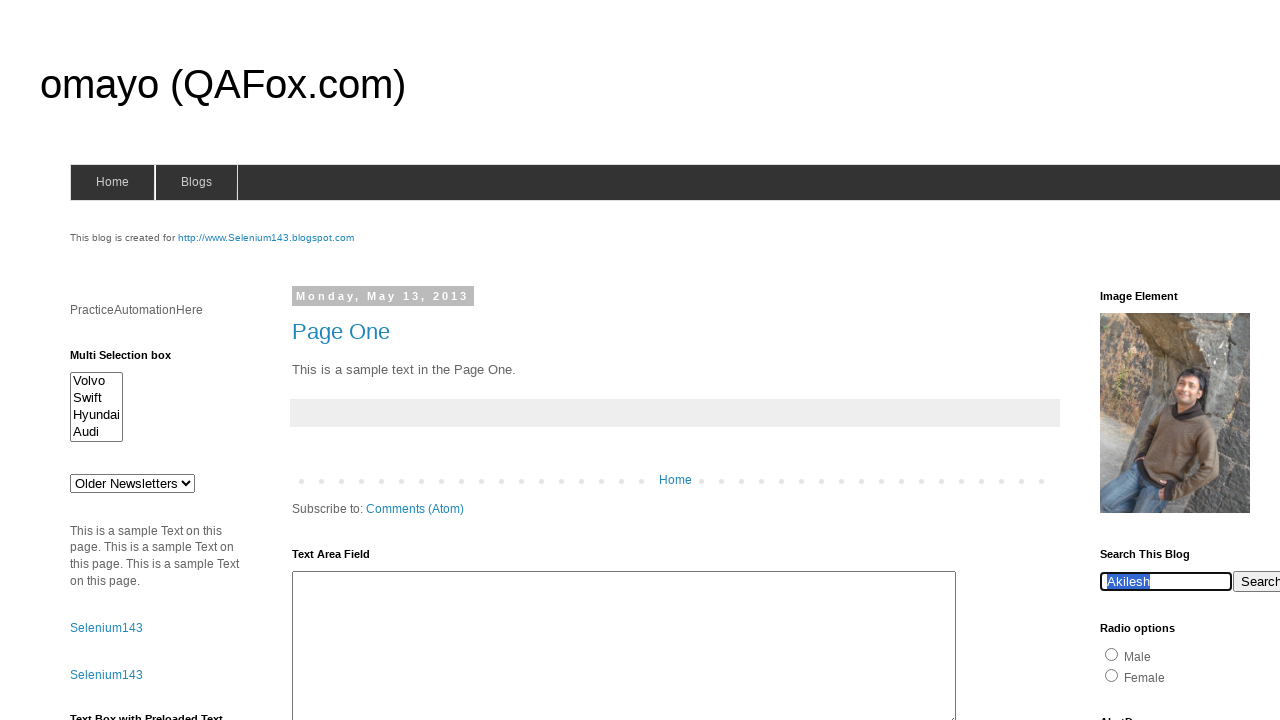

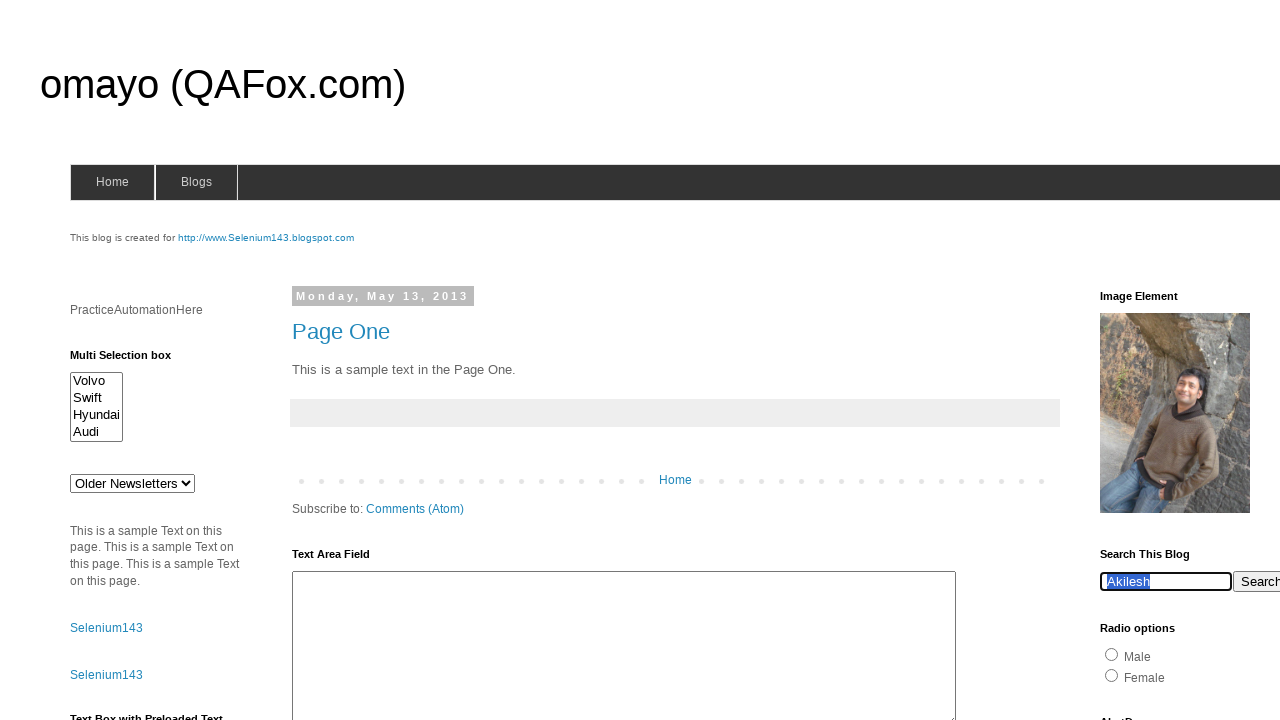